Tests JavaScript alert handling by clicking a button that triggers an alert, accepting it, and verifying the result text

Starting URL: https://the-internet.herokuapp.com/javascript_alerts

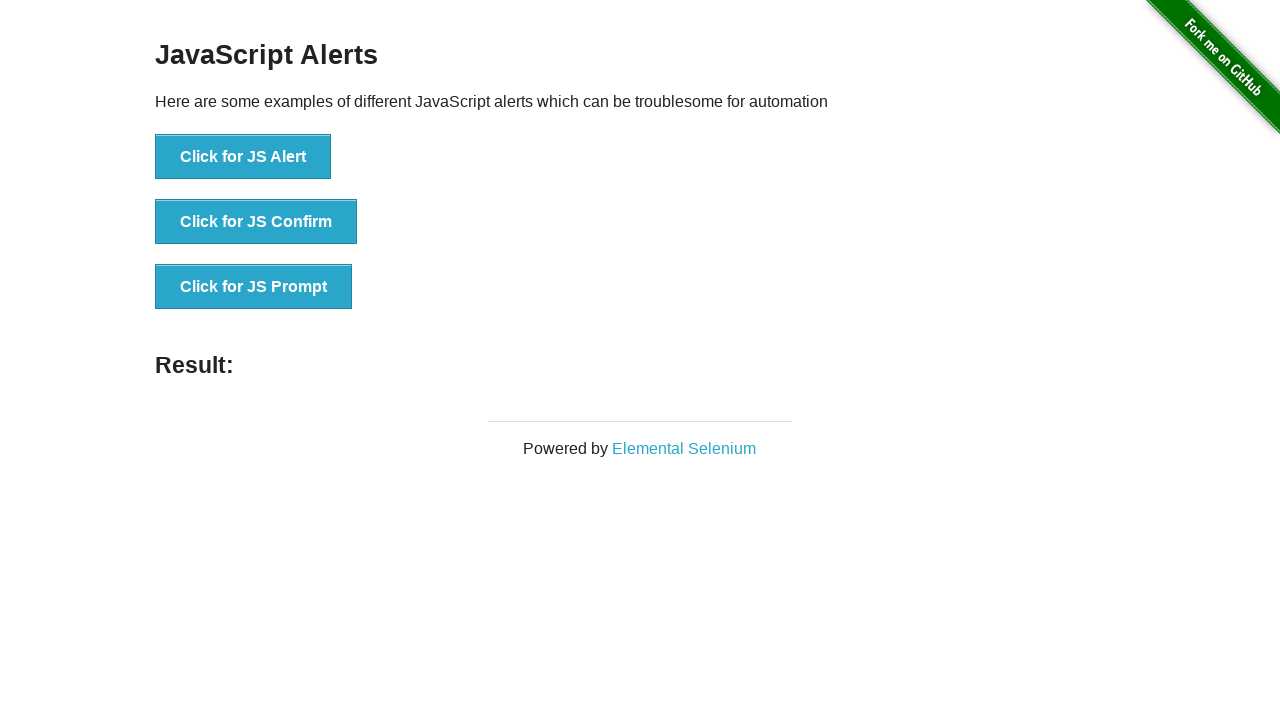

Clicked button to trigger JavaScript alert at (243, 157) on xpath=//button[contains(text(),'Click for JS Alert')]
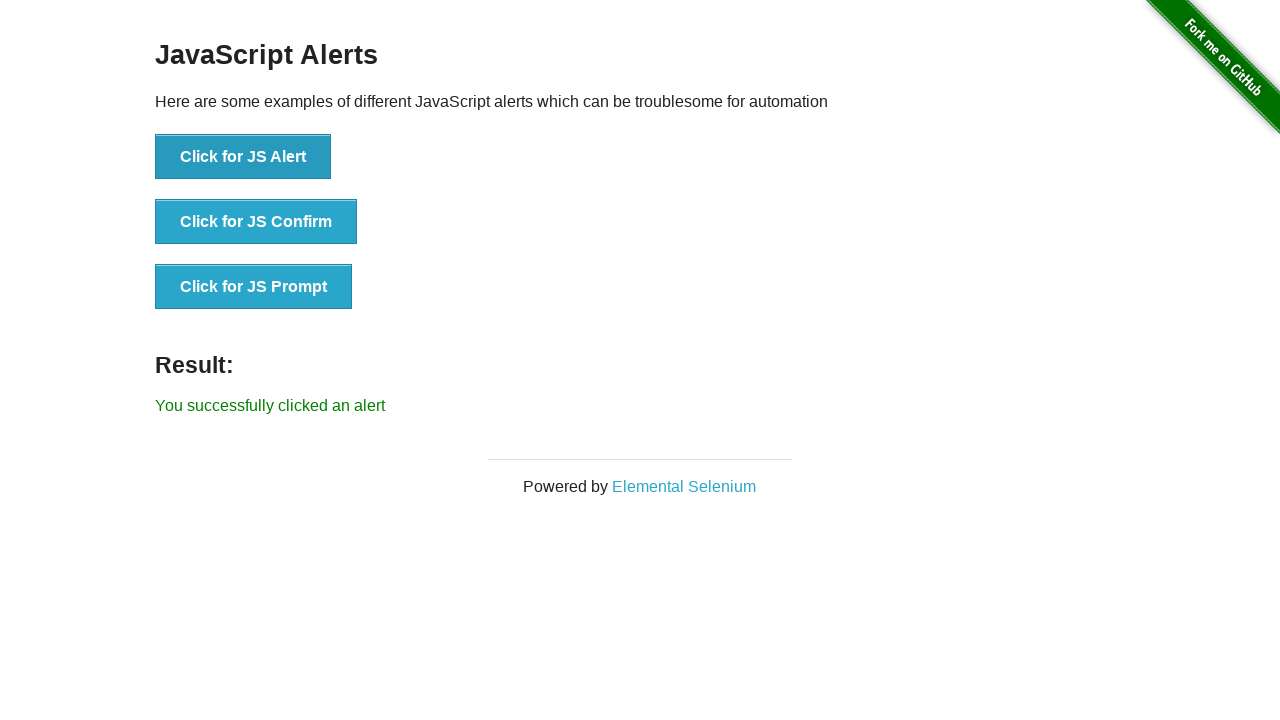

Set up dialog handler to accept alerts
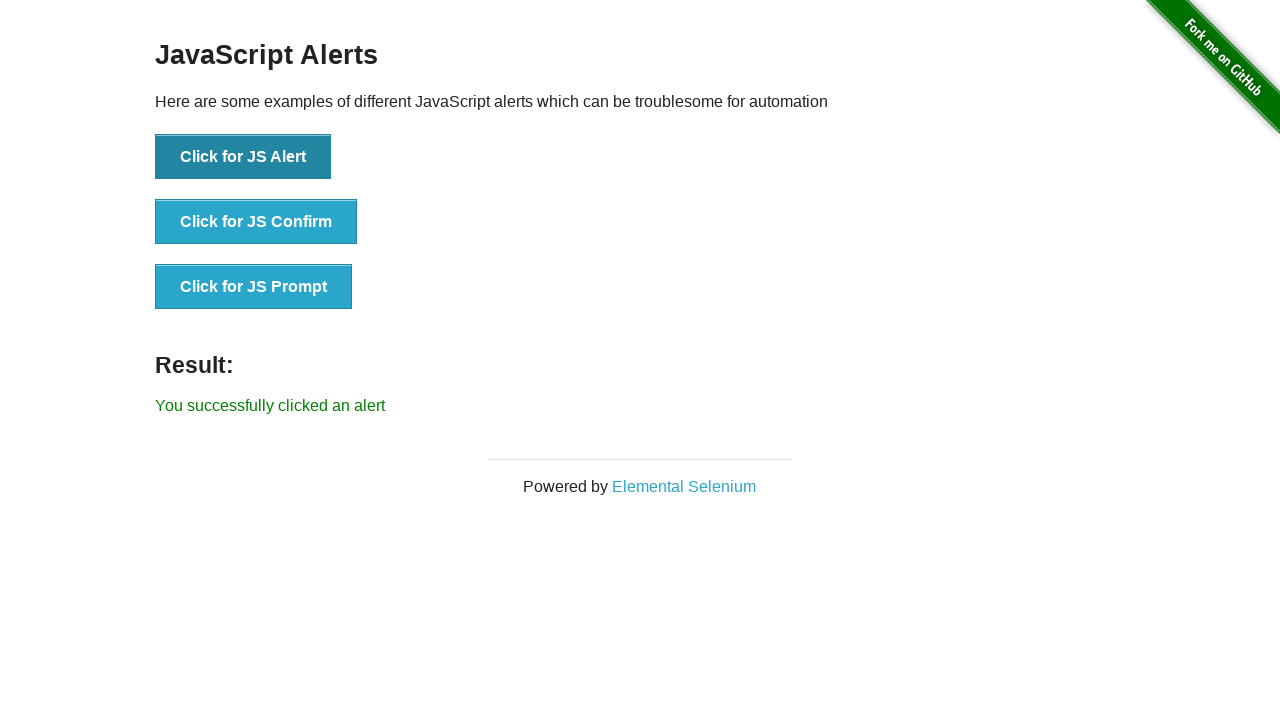

Clicked button to trigger JavaScript alert again with handler active at (243, 157) on xpath=//button[contains(text(),'Click for JS Alert')]
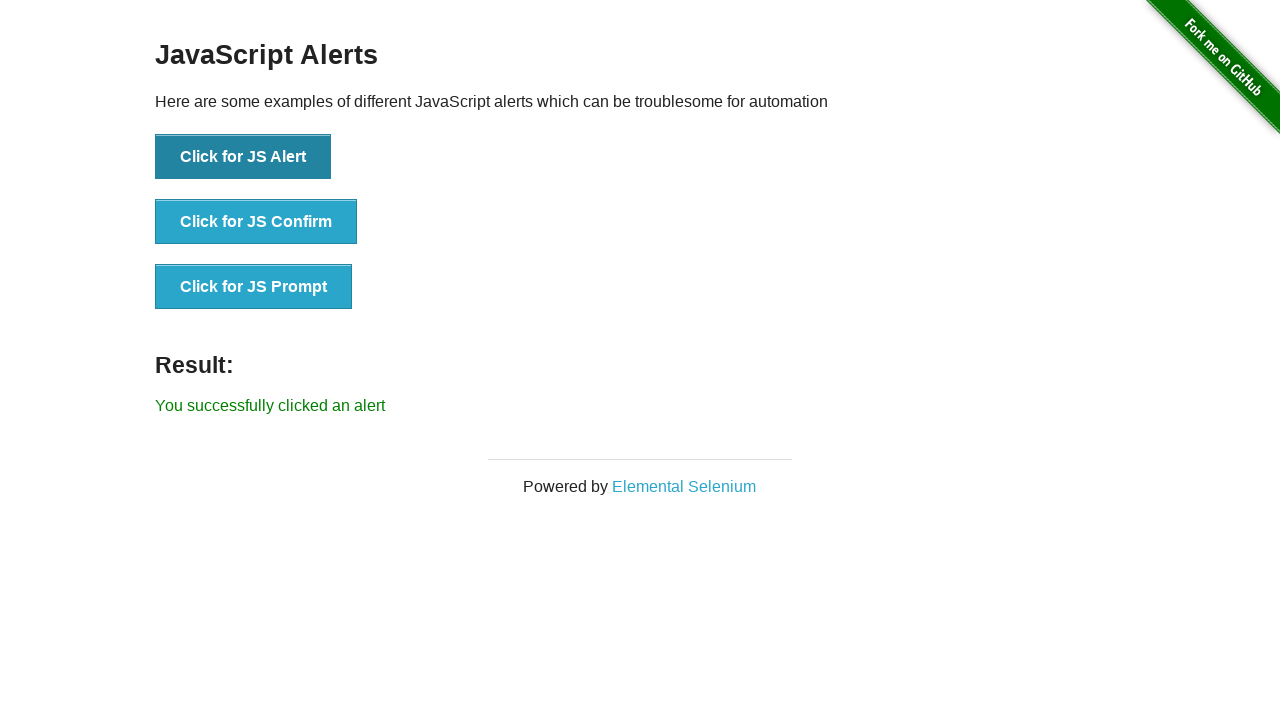

Result text element loaded
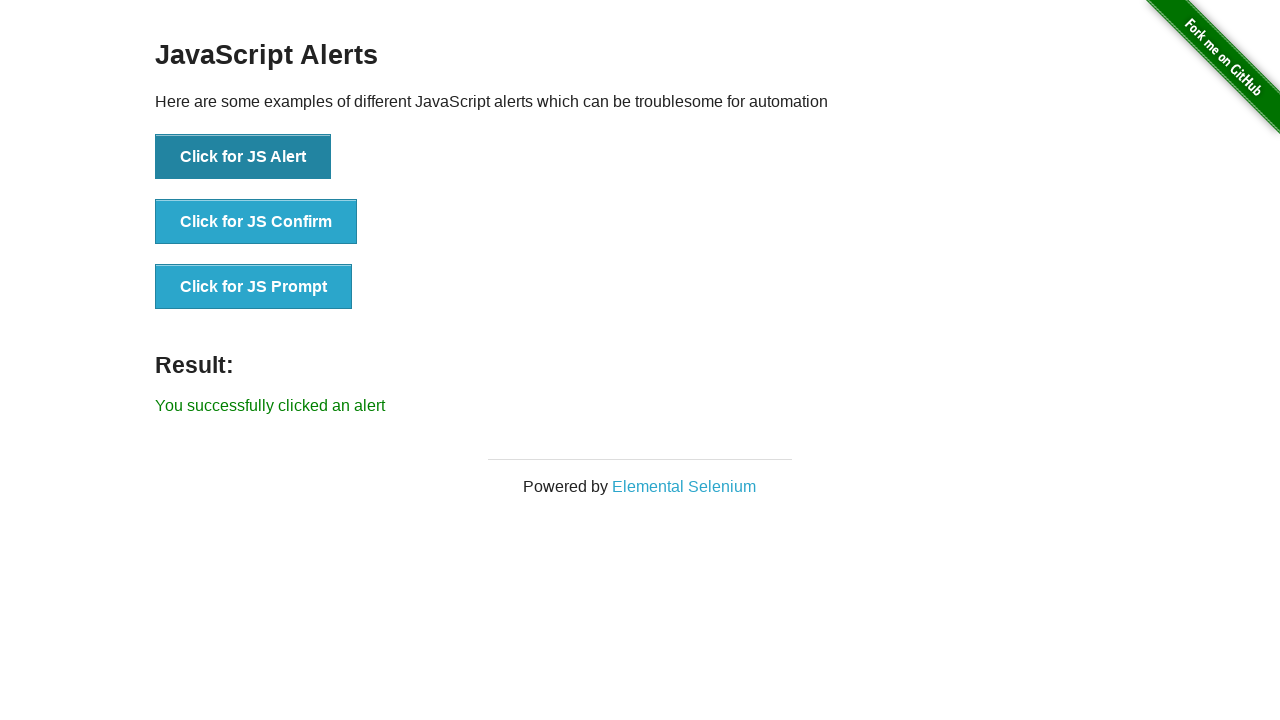

Verified alert was successfully handled with correct result text
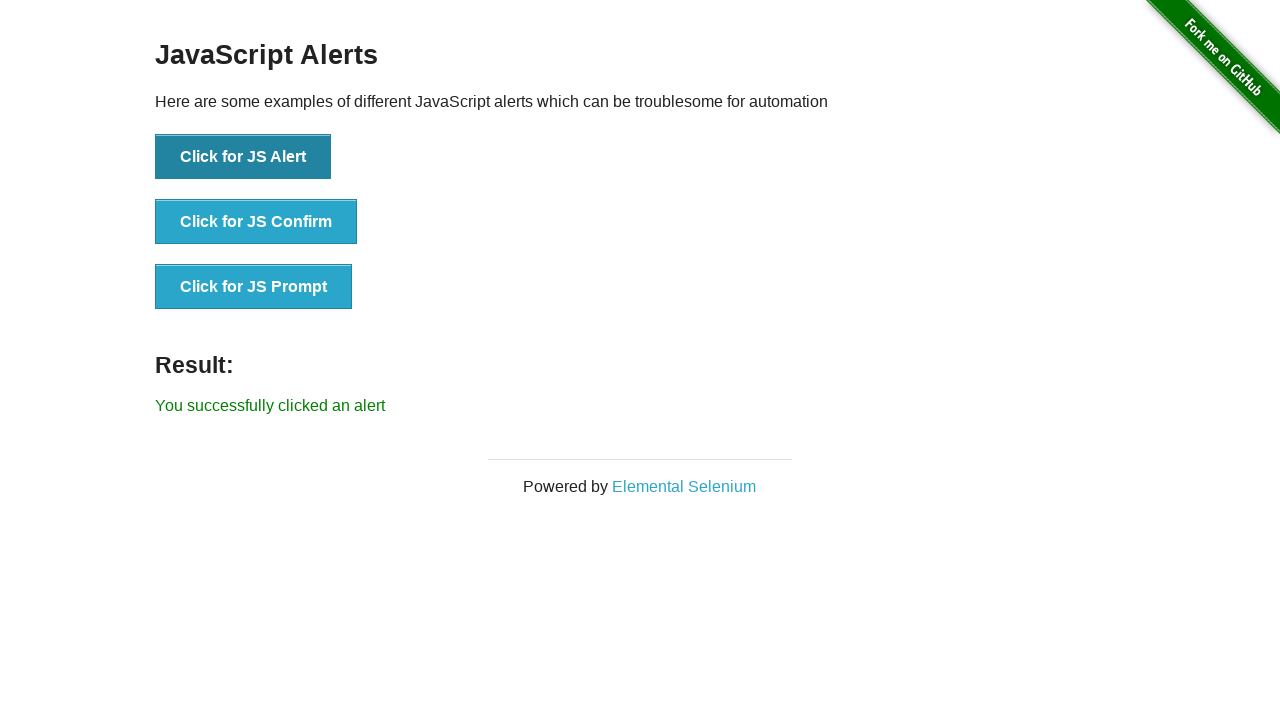

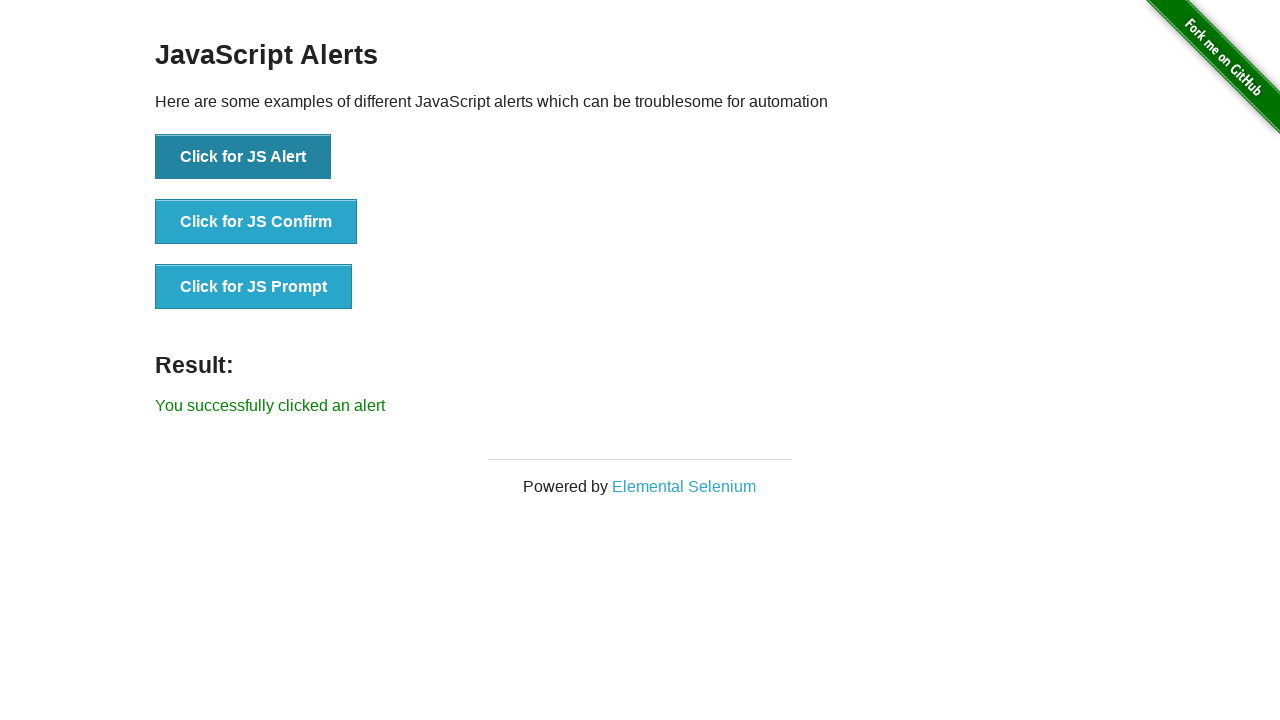